Tests that the todo input field can be filled with text for adding a new todo item.

Starting URL: https://demo.playwright.dev/todomvc/#/

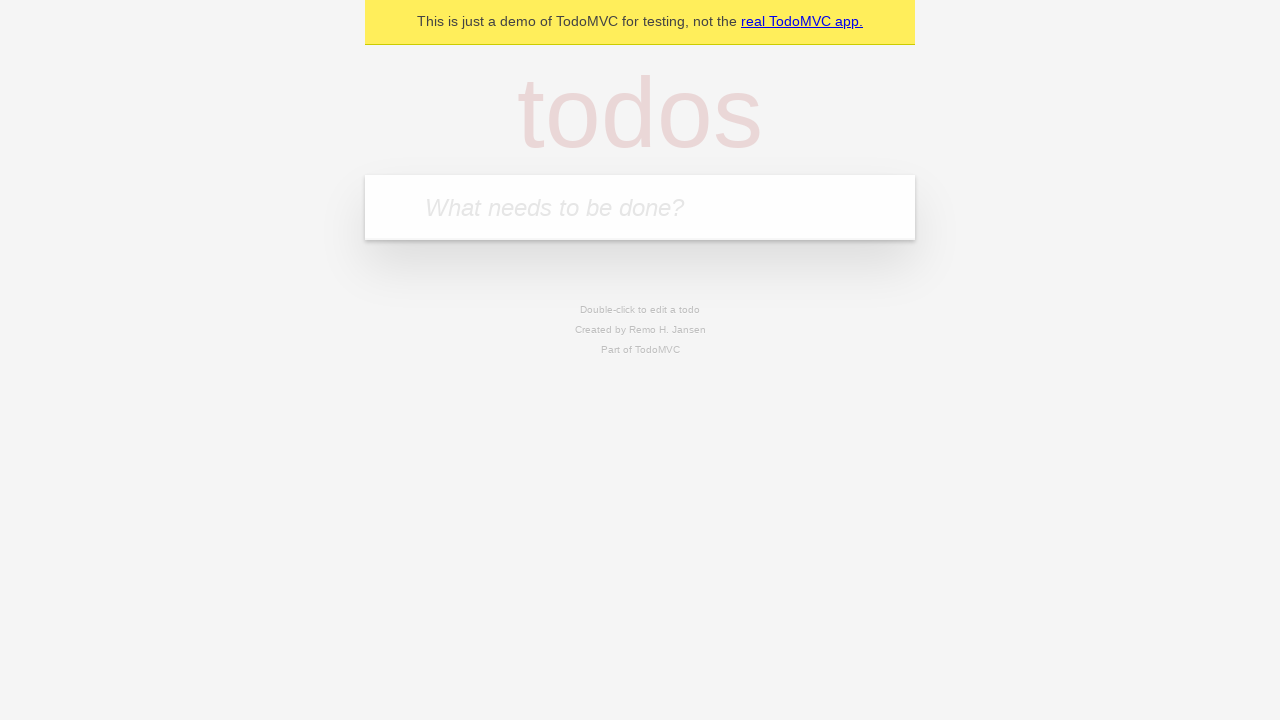

Filled todo input field with 'water the plants' on .new-todo
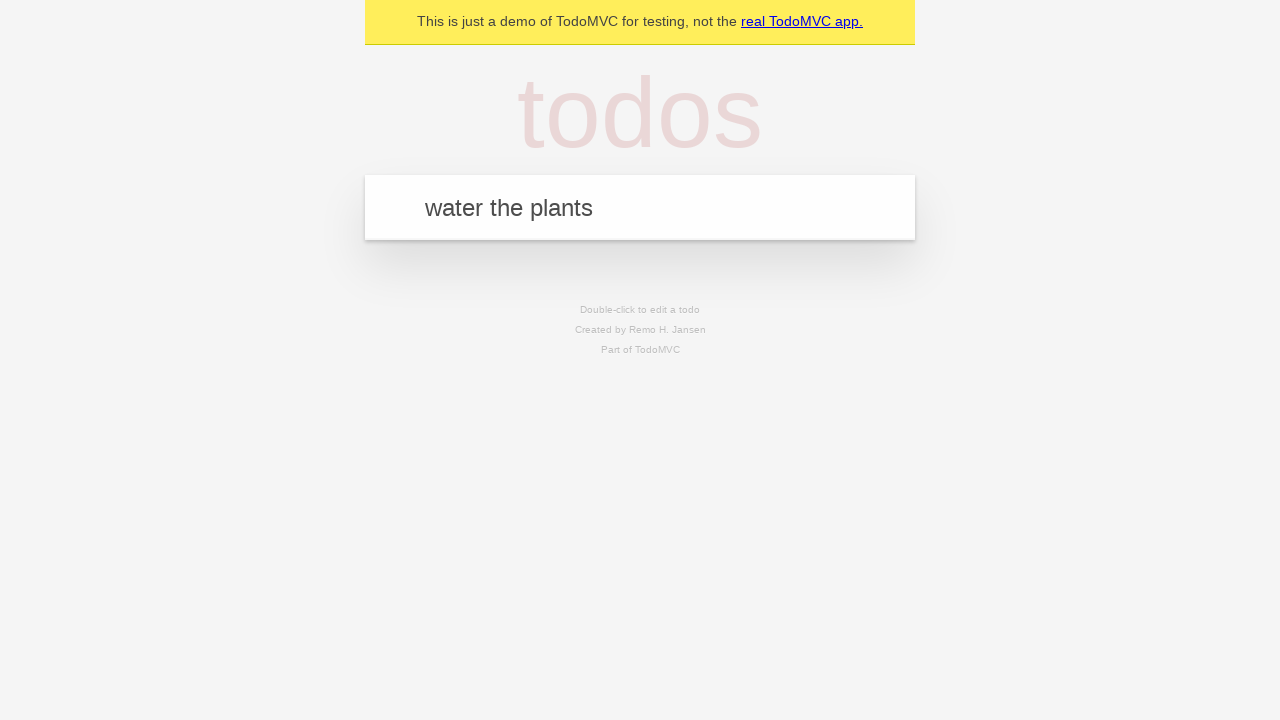

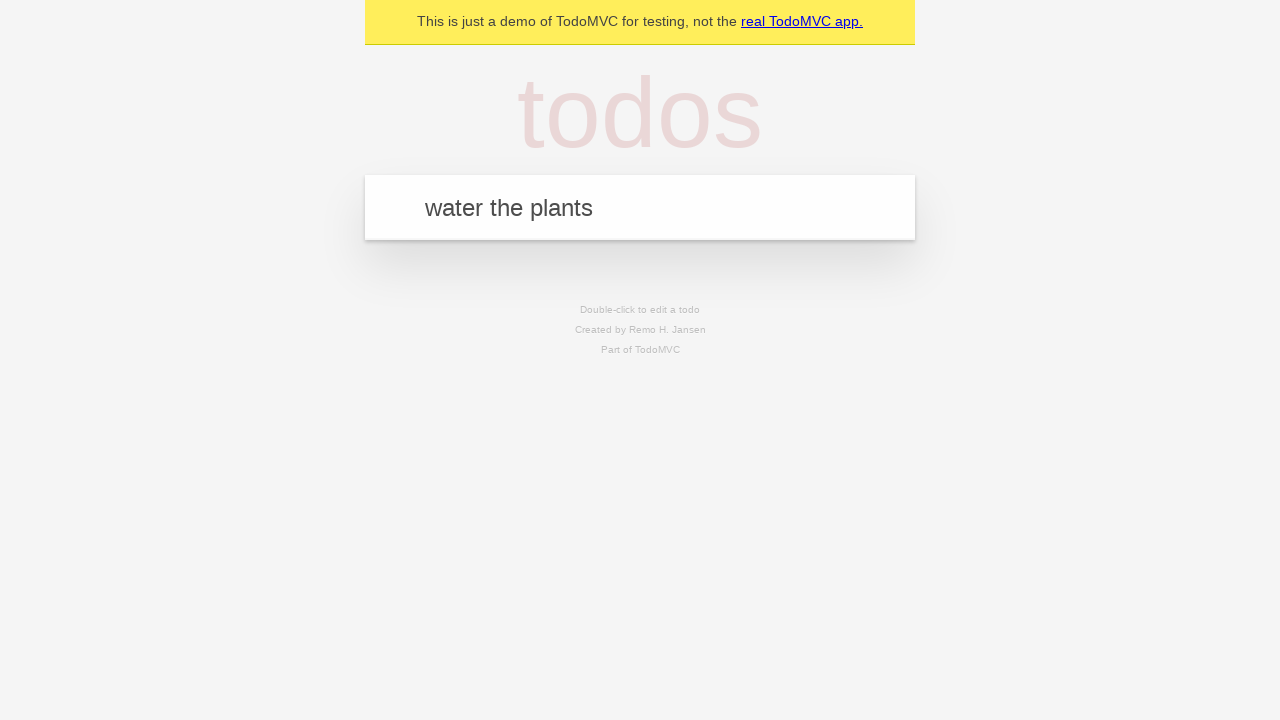